Tests handling of multiple browser windows by clicking a link that opens a new window, switching to the new window, then closing it and switching back to the parent window

Starting URL: https://the-internet.herokuapp.com/windows

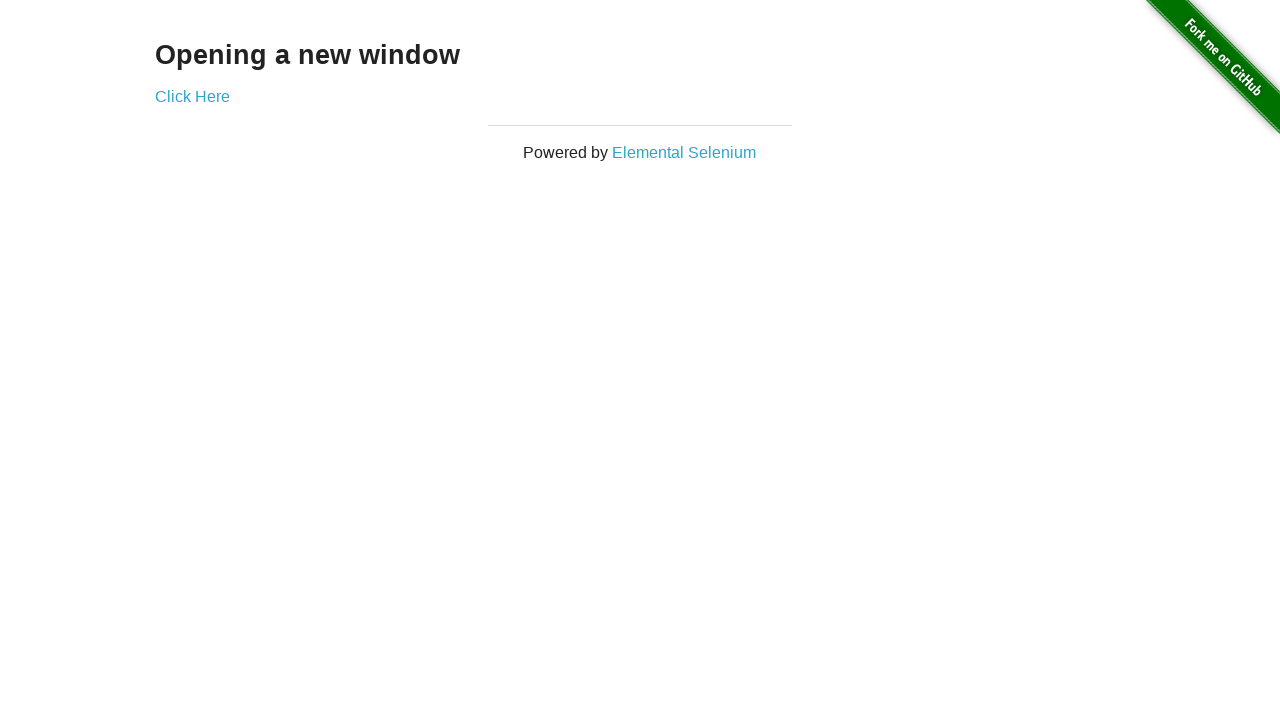

Clicked 'Click Here' link to open new window at (192, 96) on text=Click Here
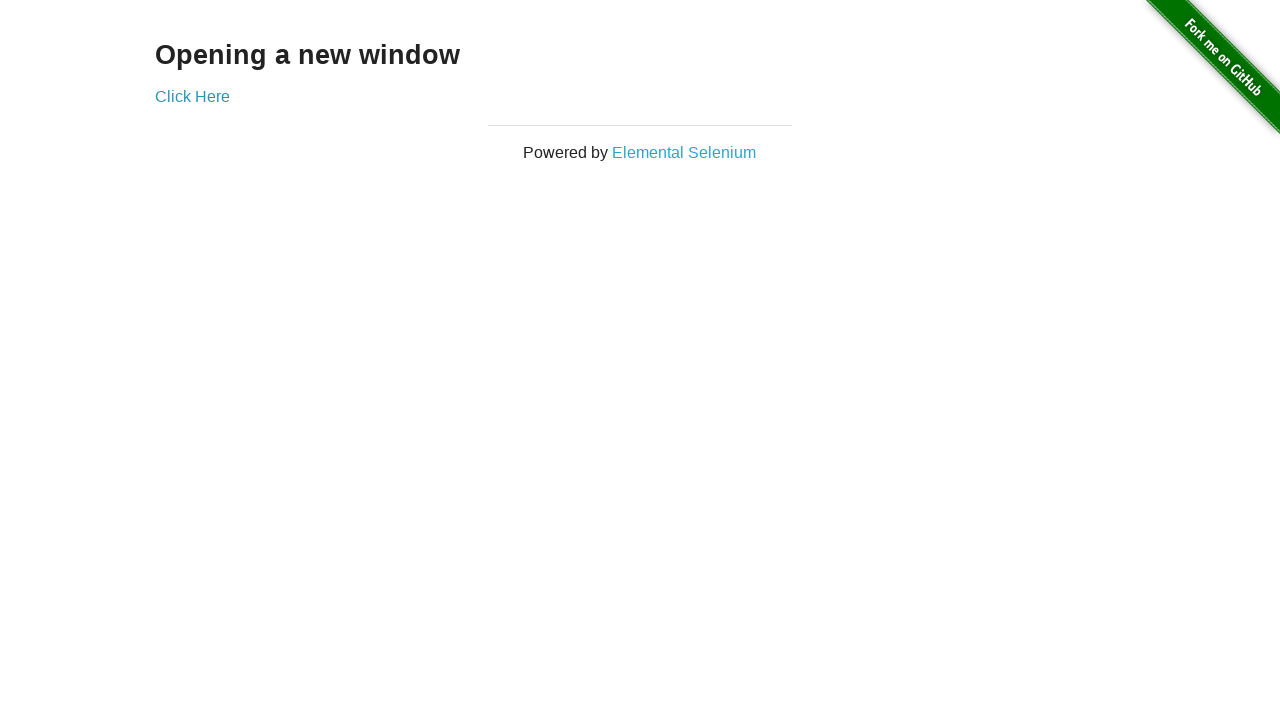

Retrieved new page object from context
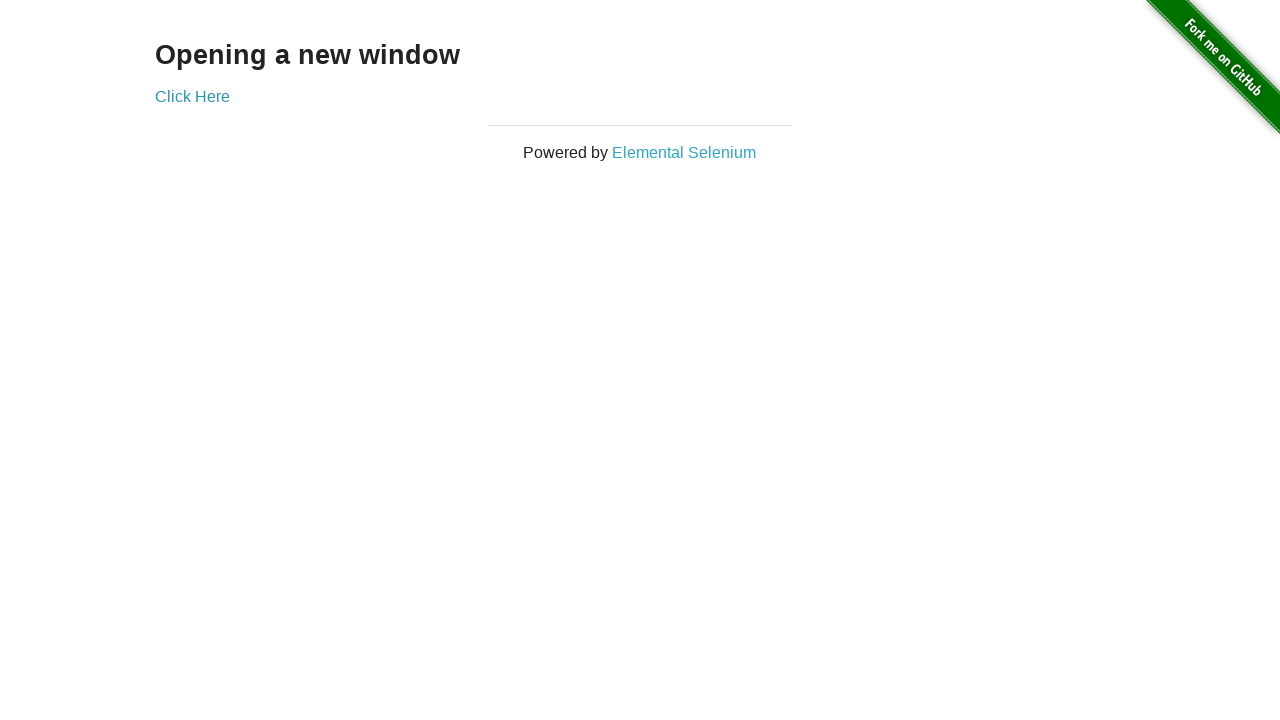

New window page loaded completely
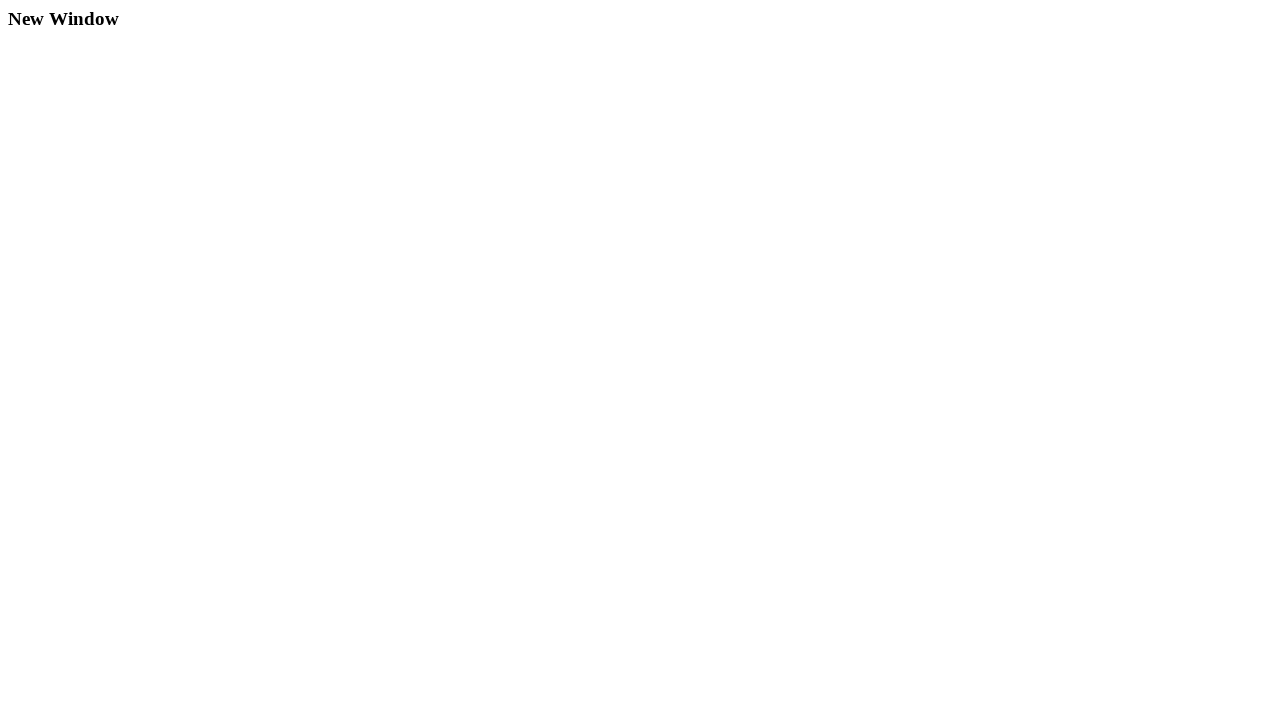

Verified child window title: New Window
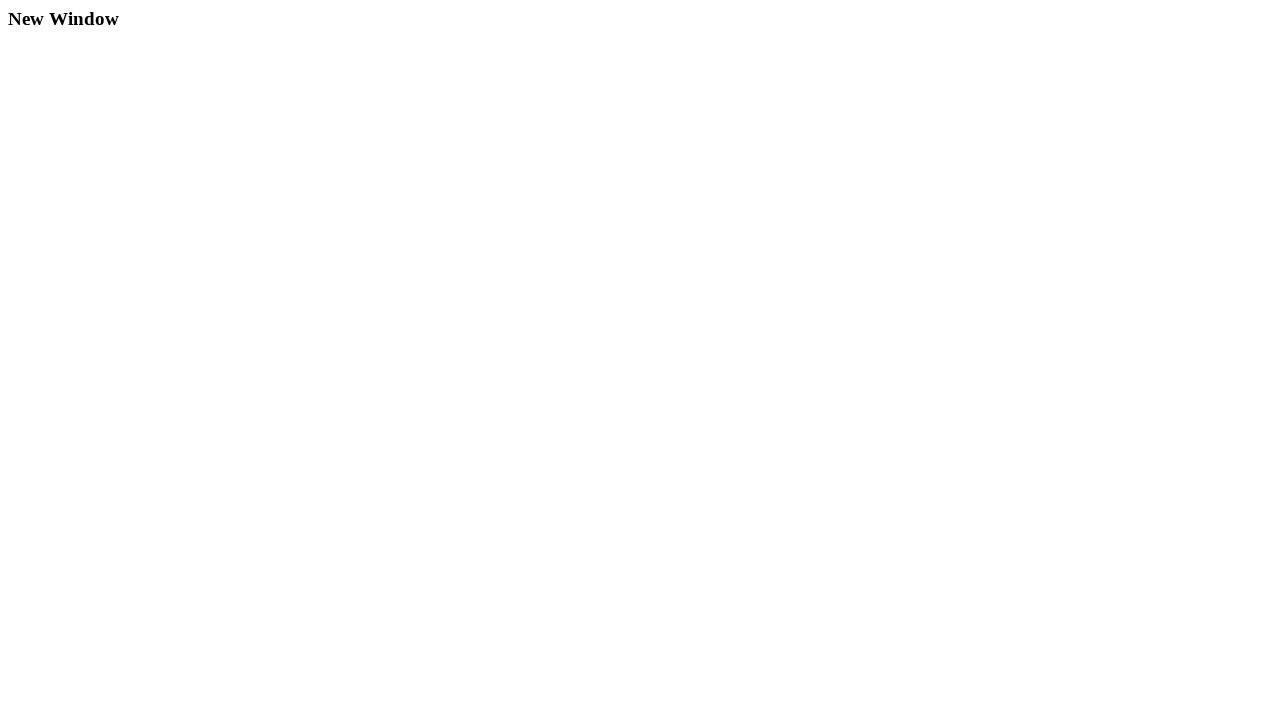

Closed the child window
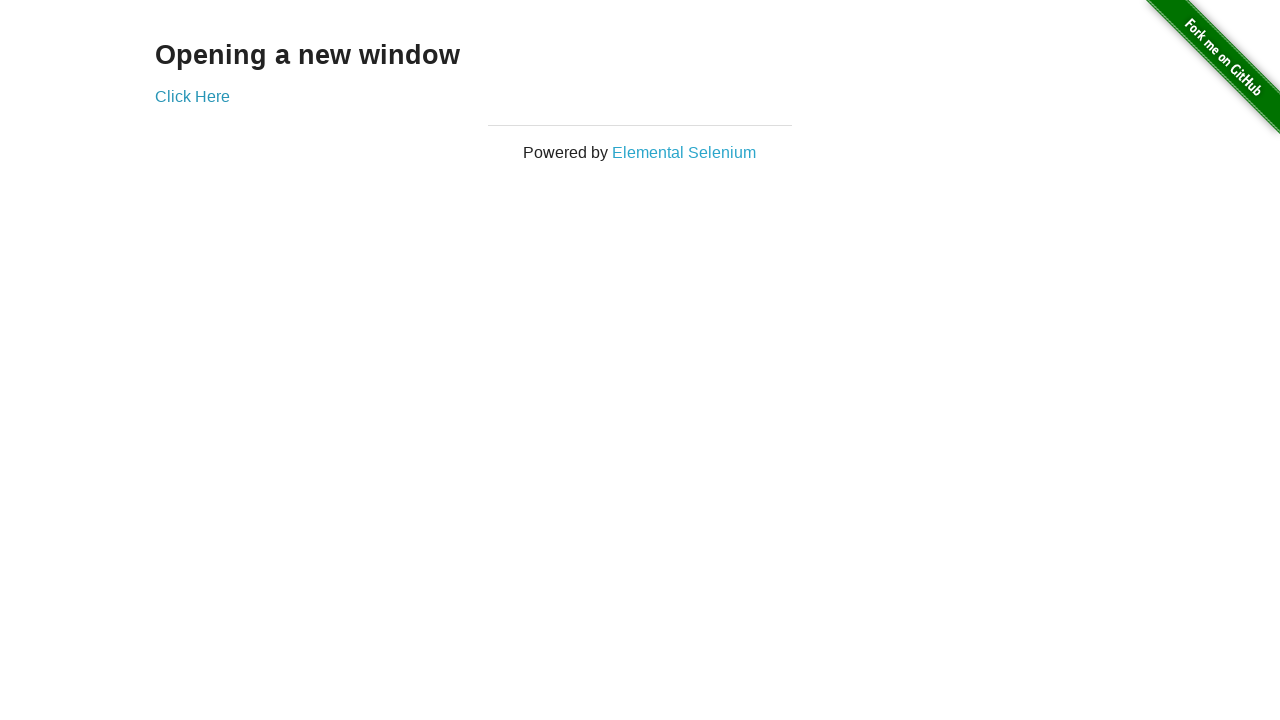

Parent window page loaded, switched back to parent context
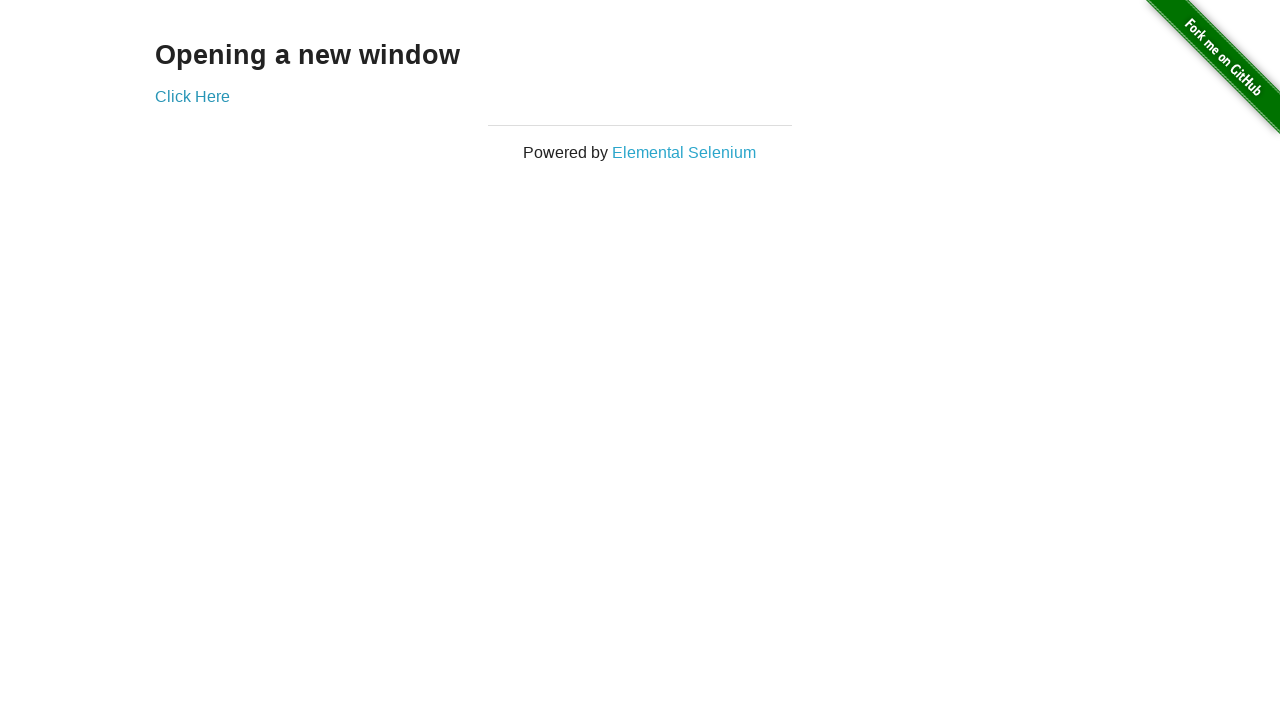

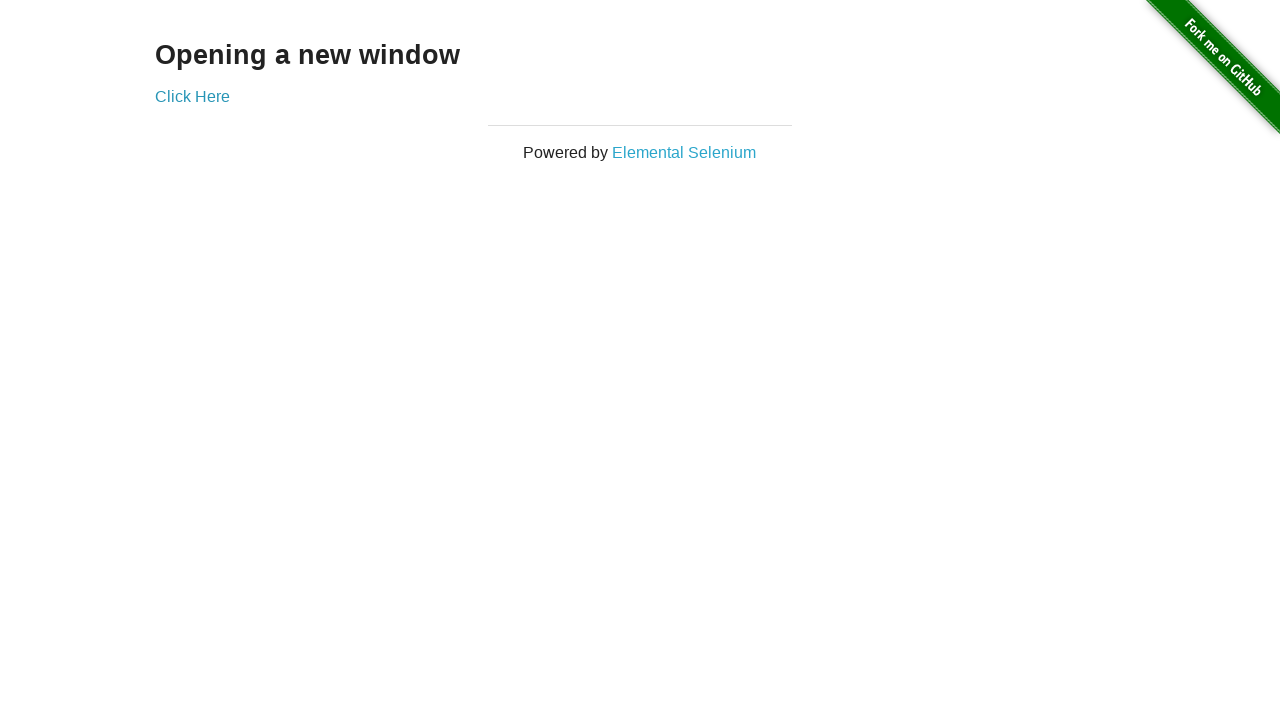